Tests drag and drop functionality on jQueryUI demo page by dragging an element and dropping it onto a target element

Starting URL: https://jqueryui.com/droppable/

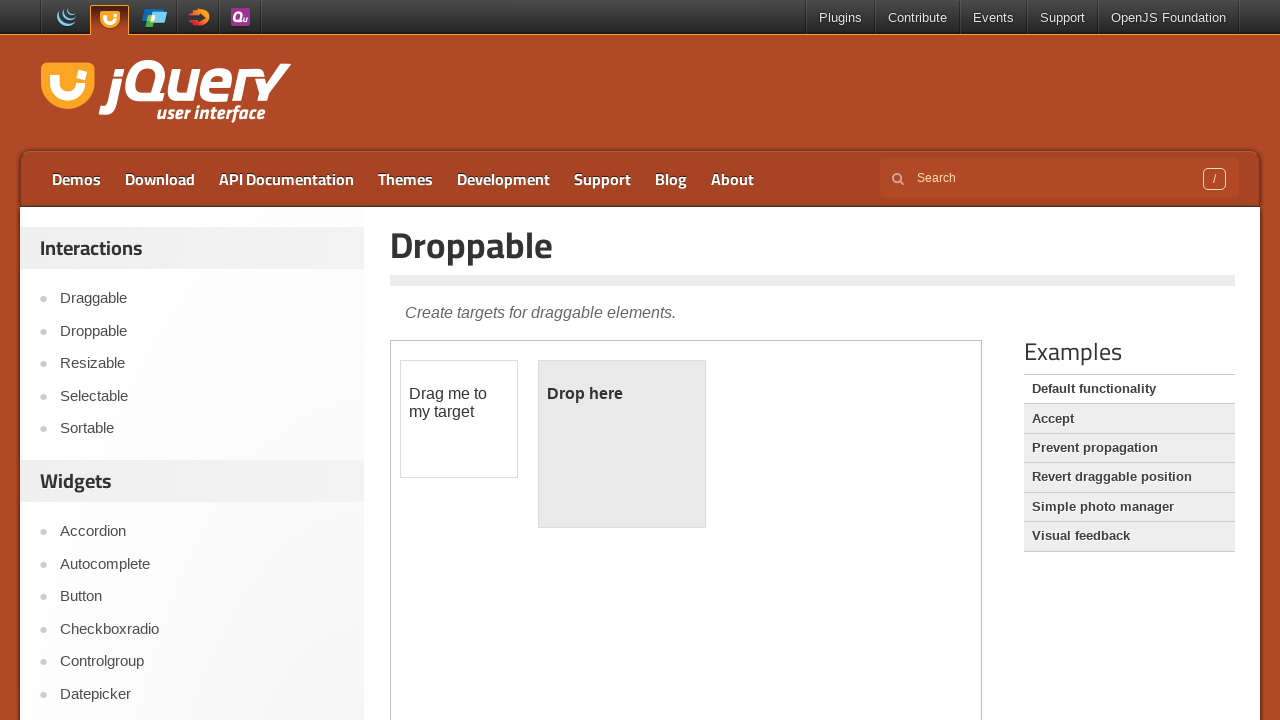

Located the iframe containing the drag and drop demo
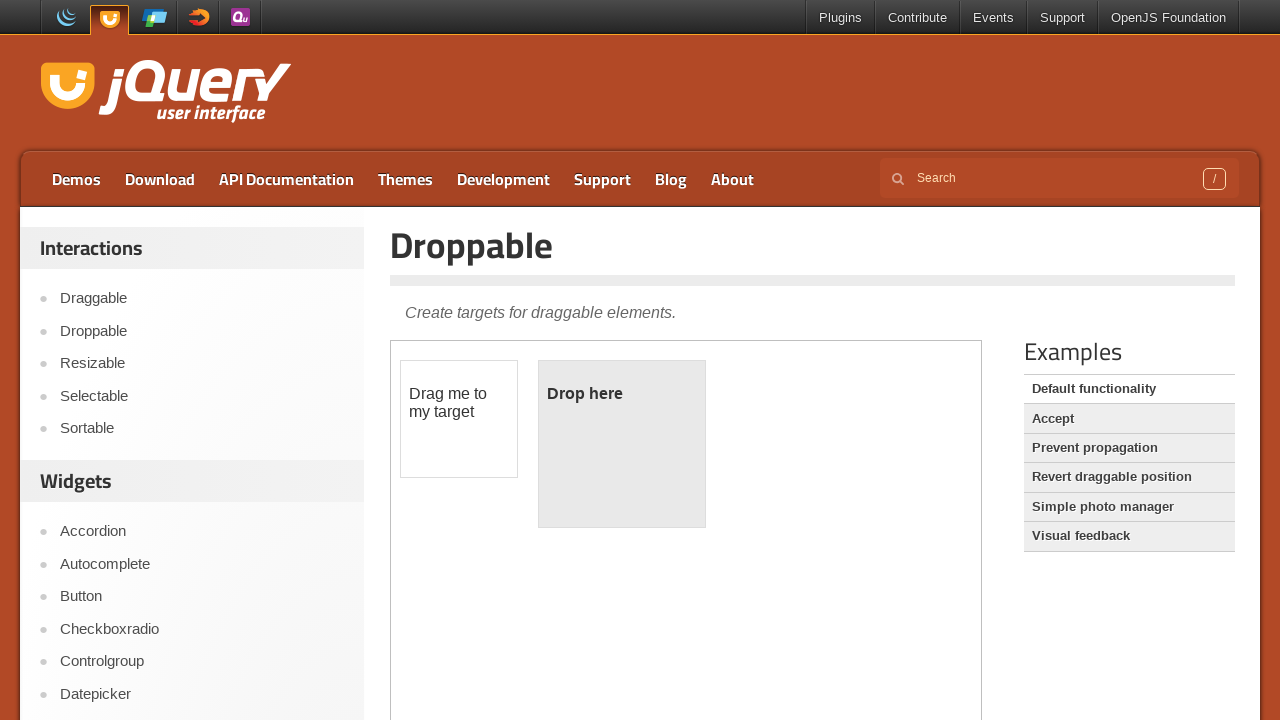

Located the draggable element within the iframe
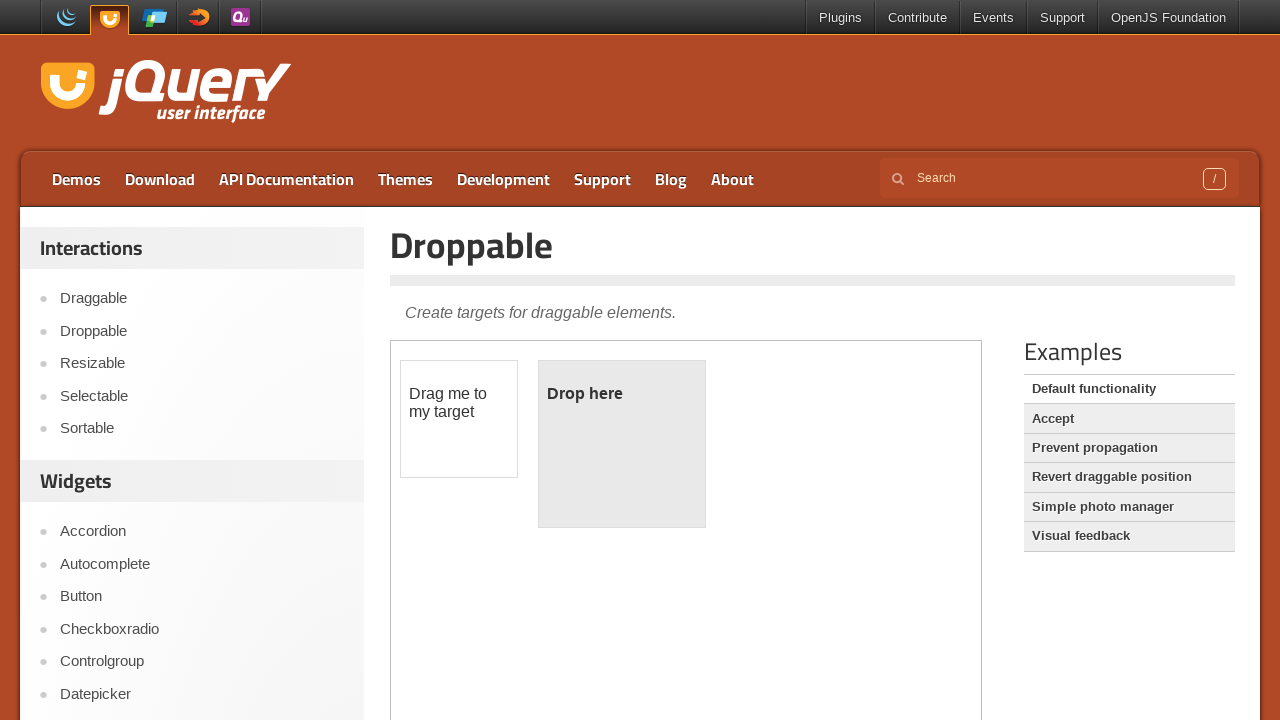

Located the droppable target element within the iframe
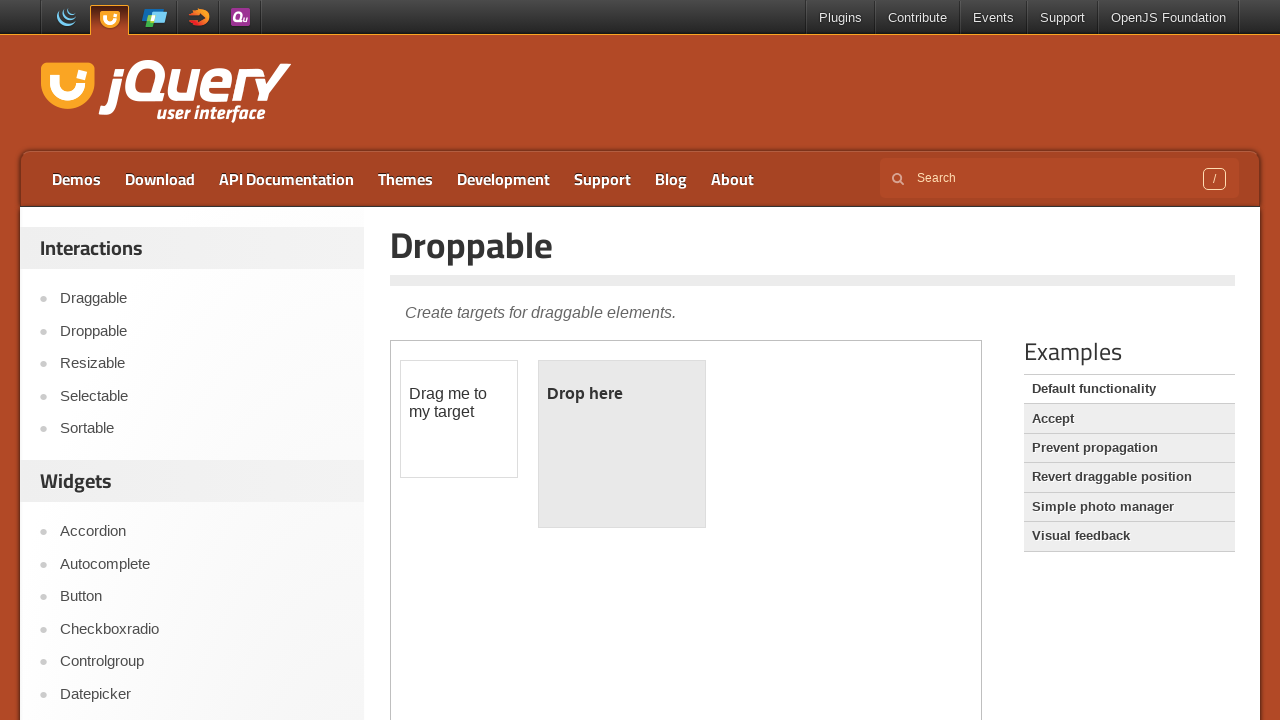

Dragged the draggable element and dropped it onto the droppable target at (622, 444)
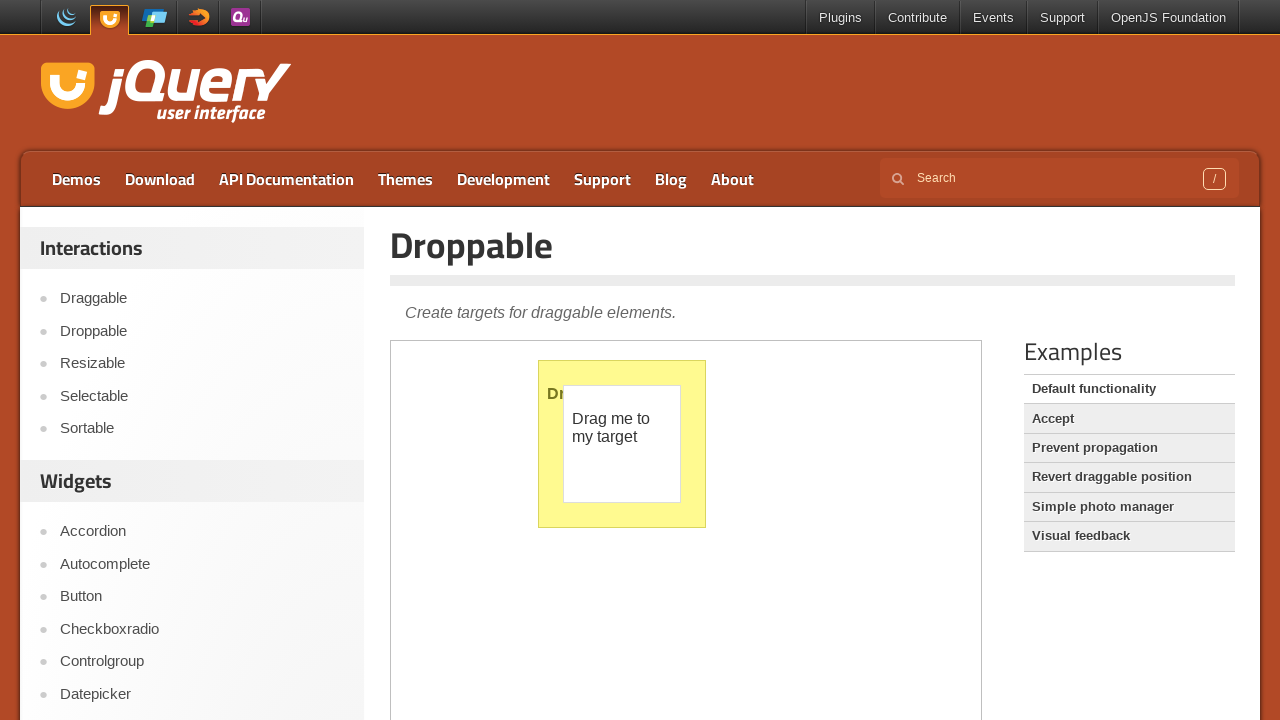

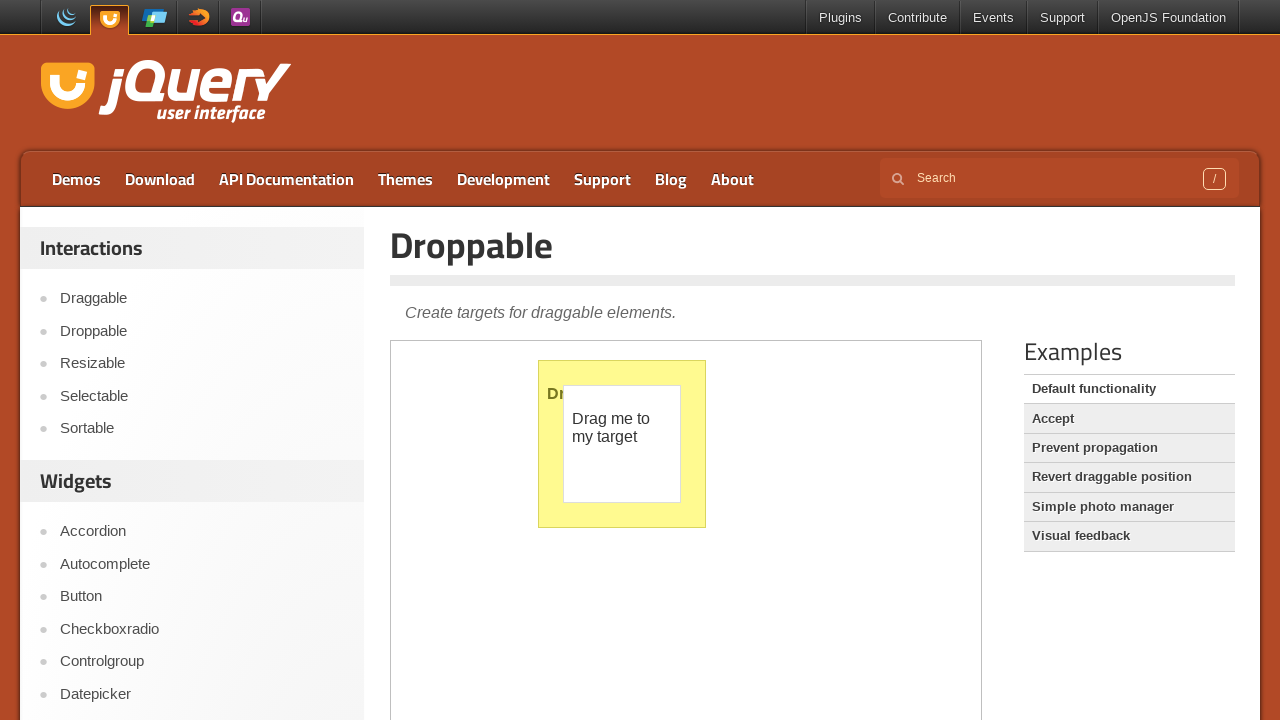